Tests the step attribute slider by dragging its handle to adjust the value.

Starting URL: https://demos.jquerymobile.com/1.4.5/slider/

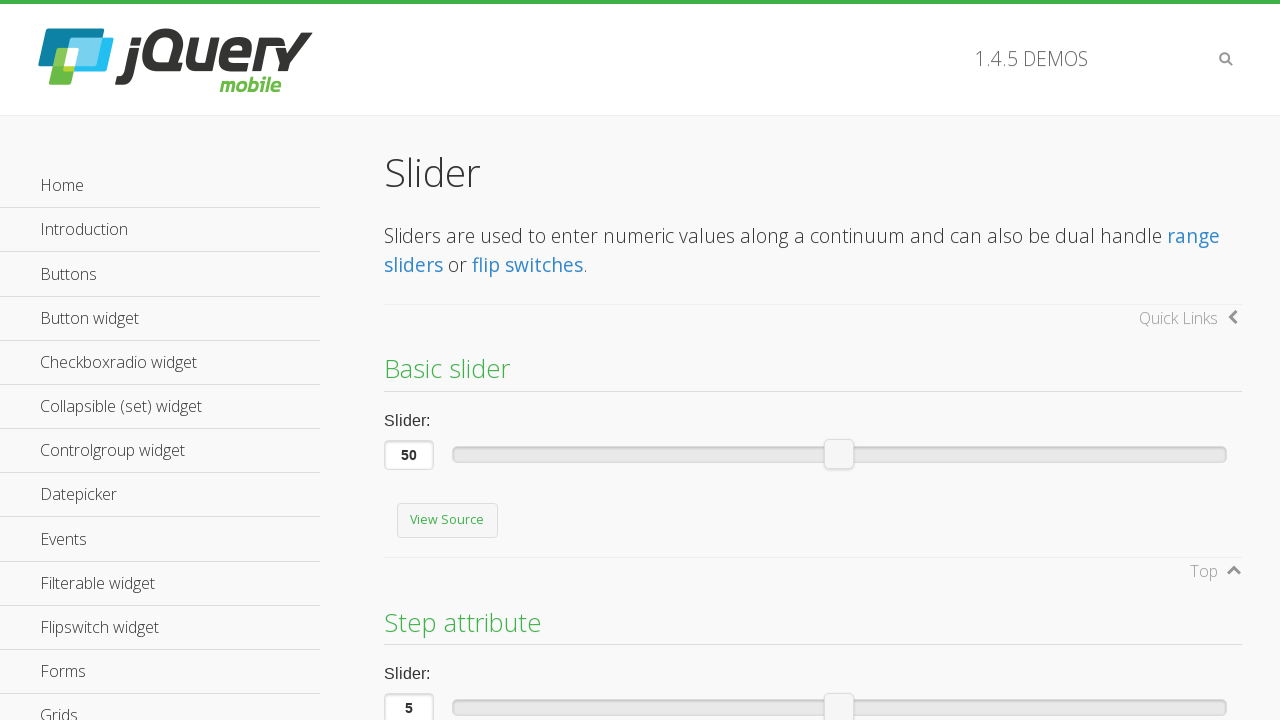

Located the step attribute slider handle with max value 10
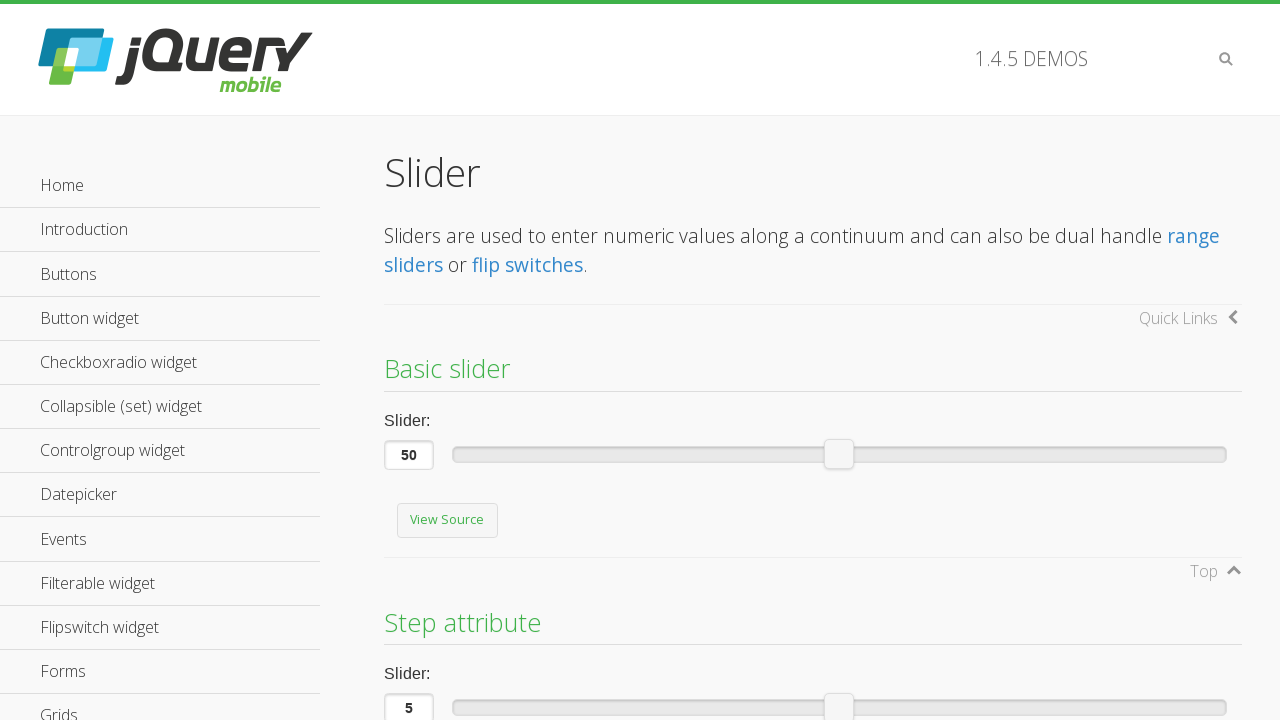

Slider handle is now visible
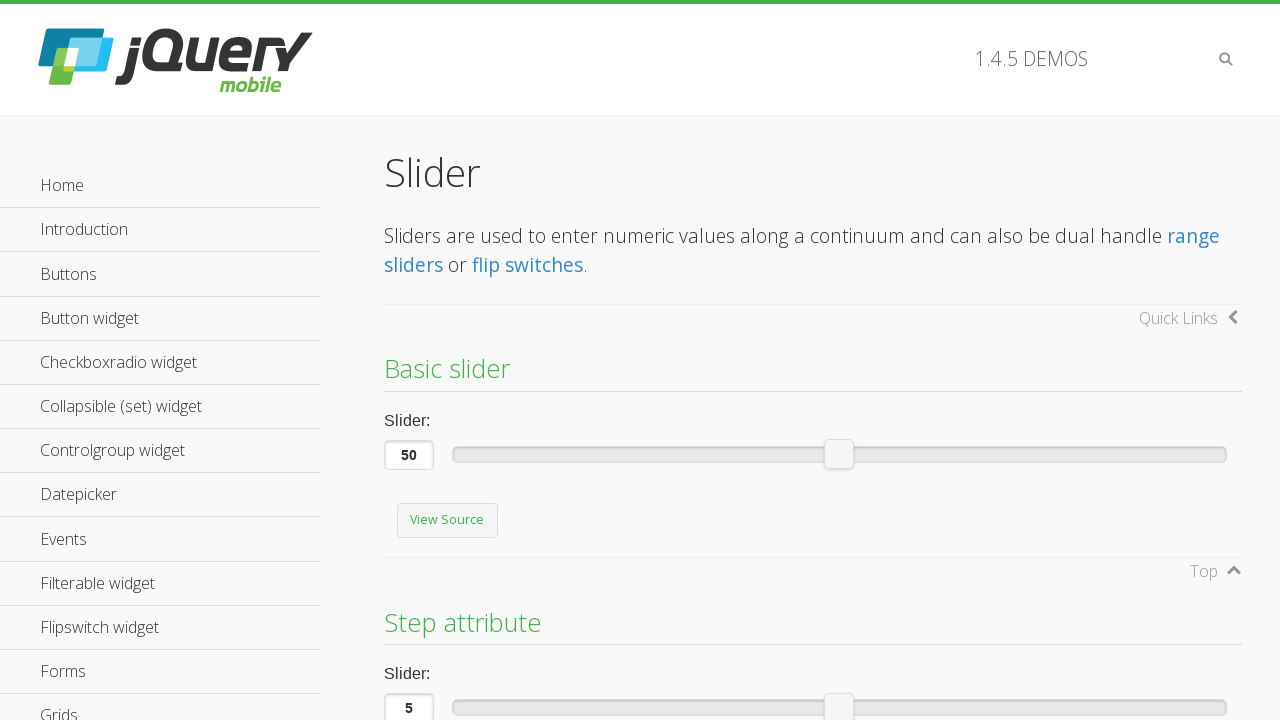

Retrieved bounding box of slider handle
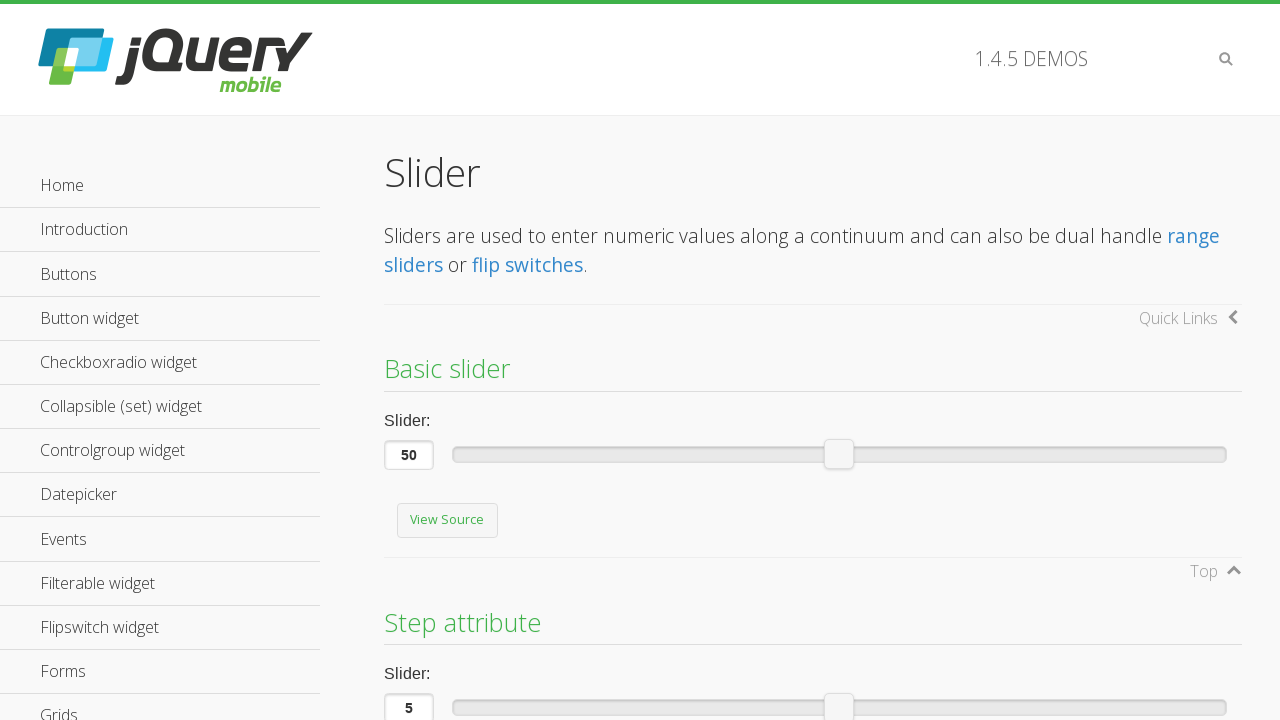

Moved mouse to center of slider handle at (839, 708)
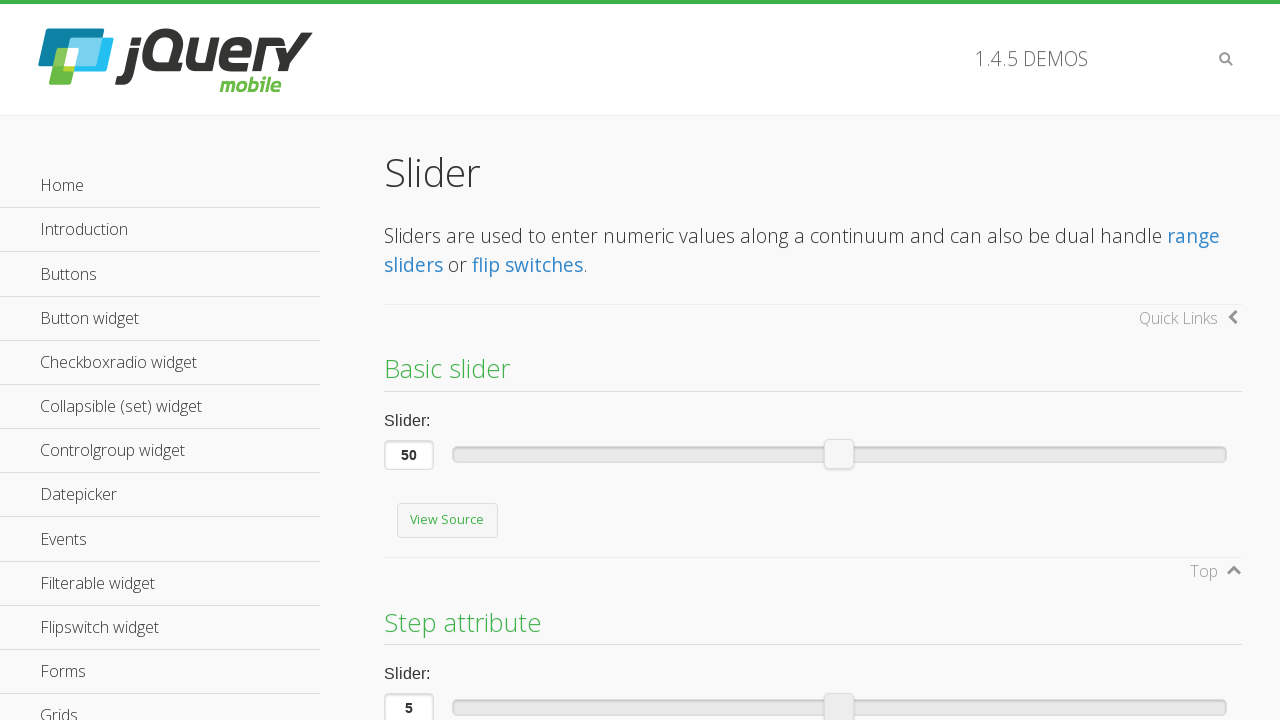

Pressed mouse button down on slider handle at (839, 708)
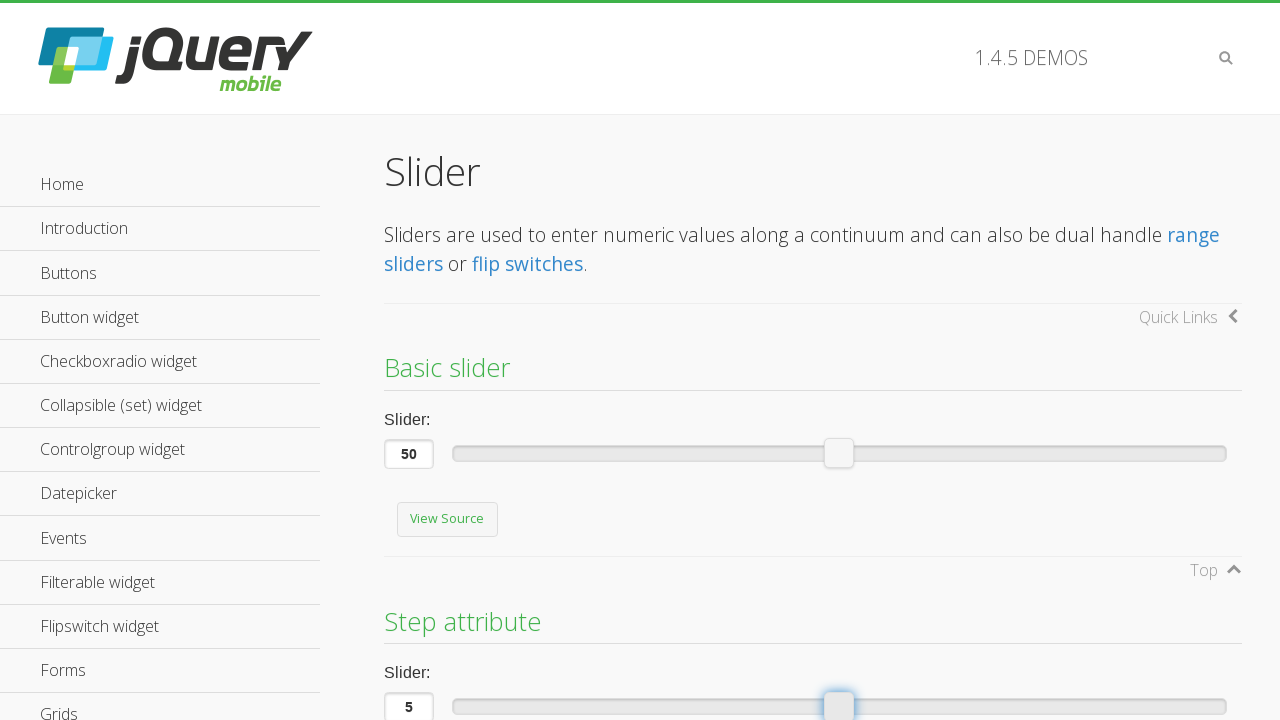

Dragged slider handle 150 pixels to the left at (674, 708)
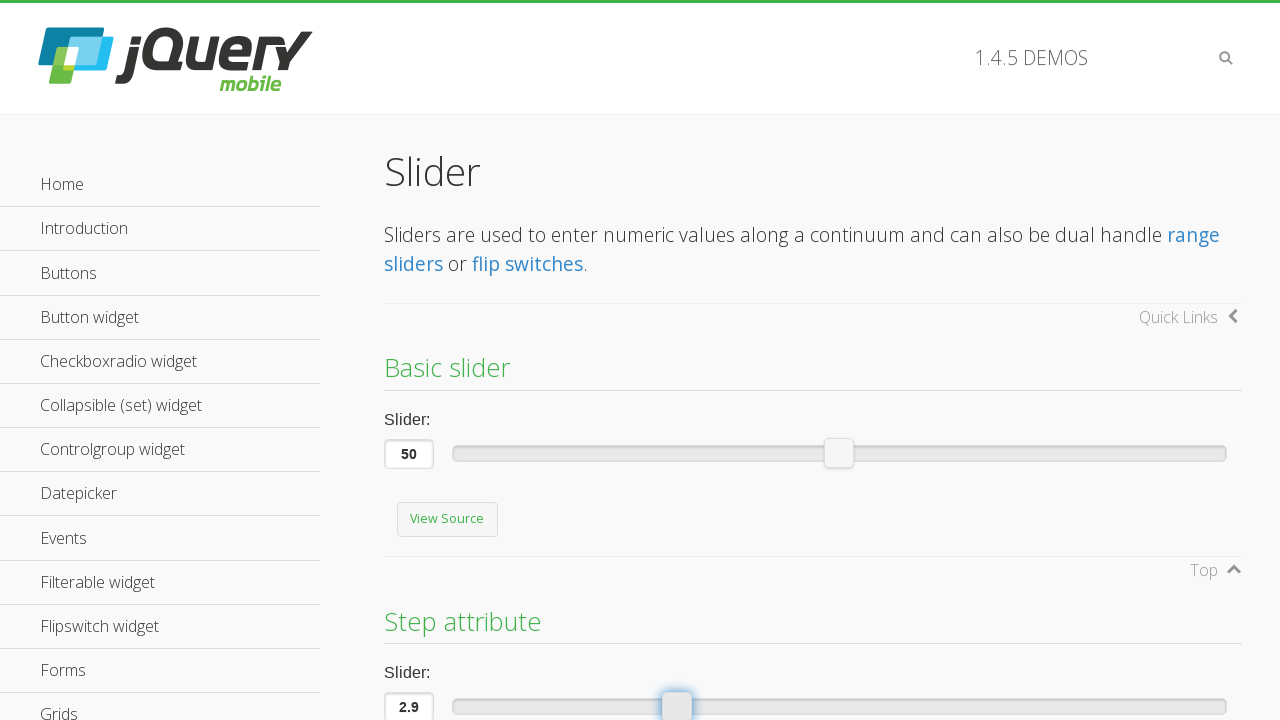

Released mouse button to complete slider drag at (674, 708)
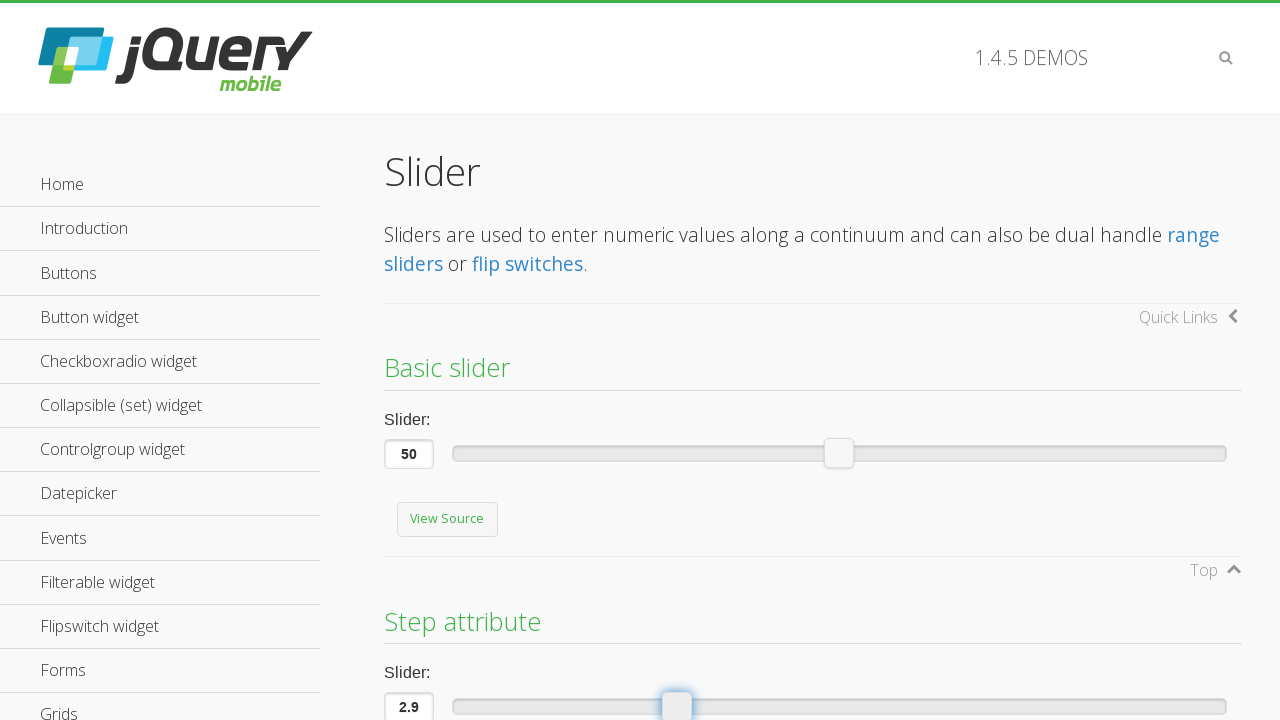

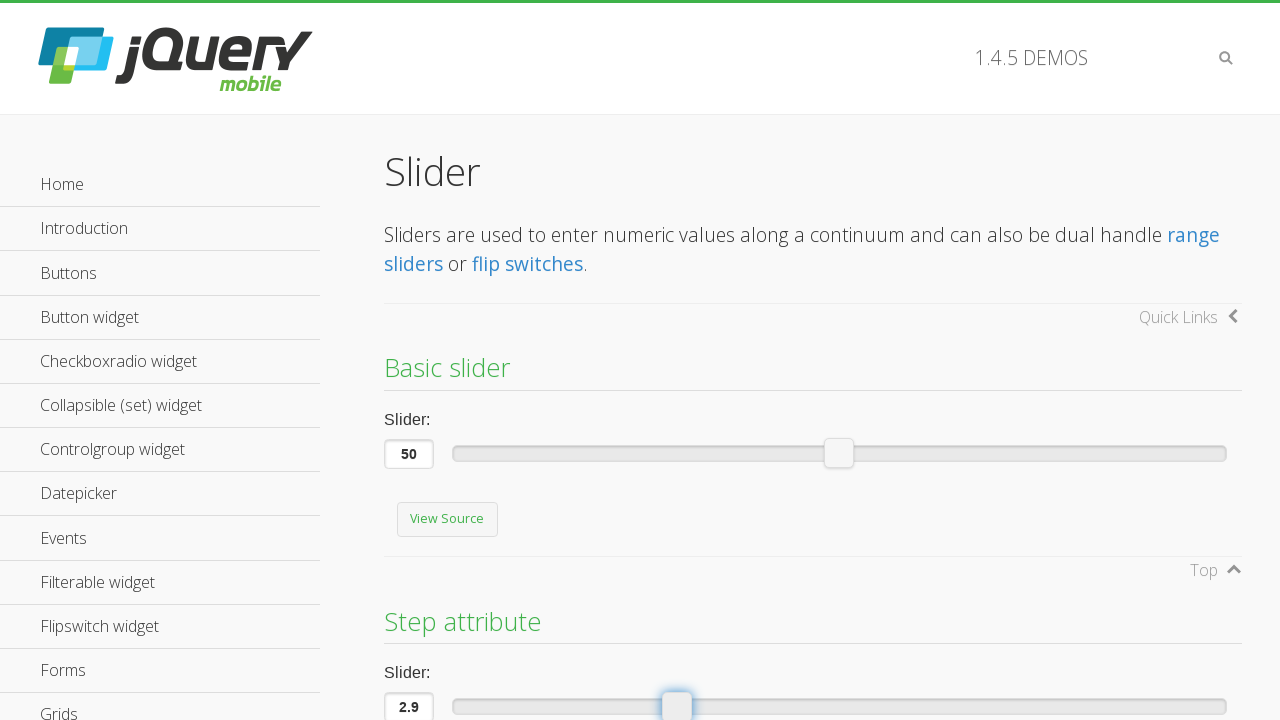